Tests form interactions by clicking a checkbox, selecting the checkbox label text from a dropdown, entering it in a text field, triggering an alert, and verifying the alert contains the expected text.

Starting URL: http://qaclickacademy.com/practice.php

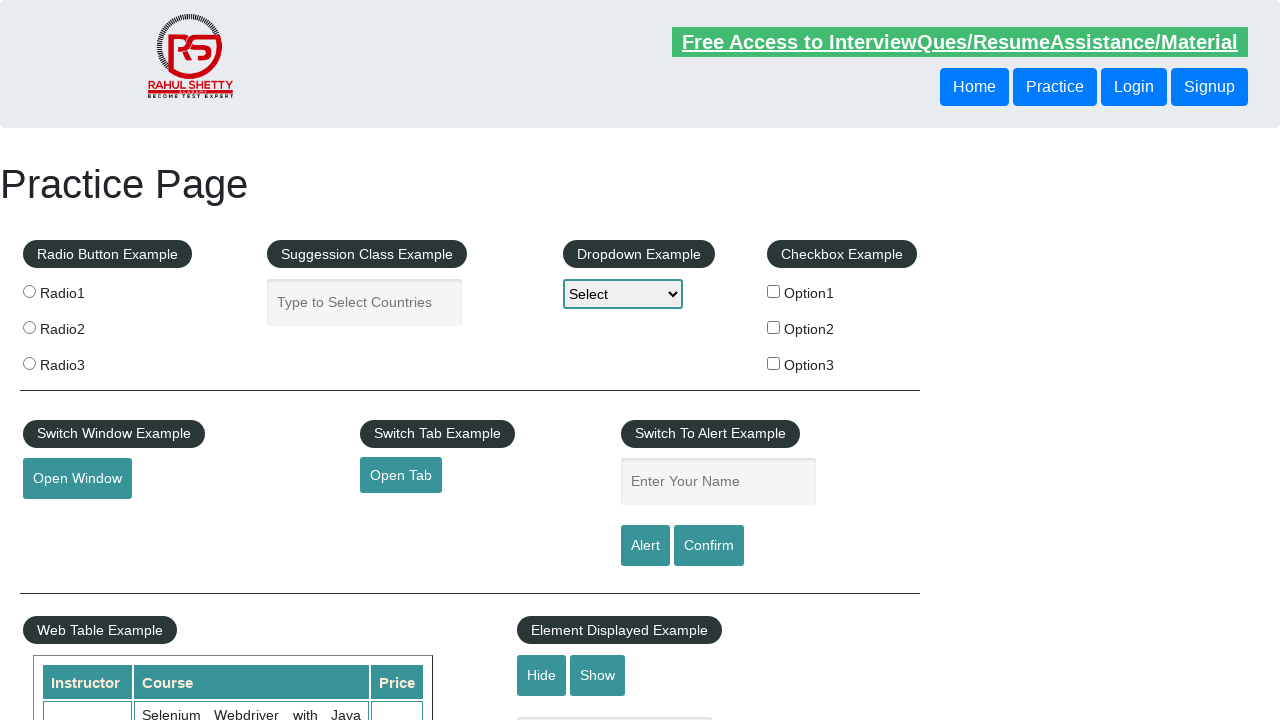

Clicked the second checkbox (Option2) at (774, 327) on xpath=//*[@id='checkbox-example']/fieldset/label[2]/input
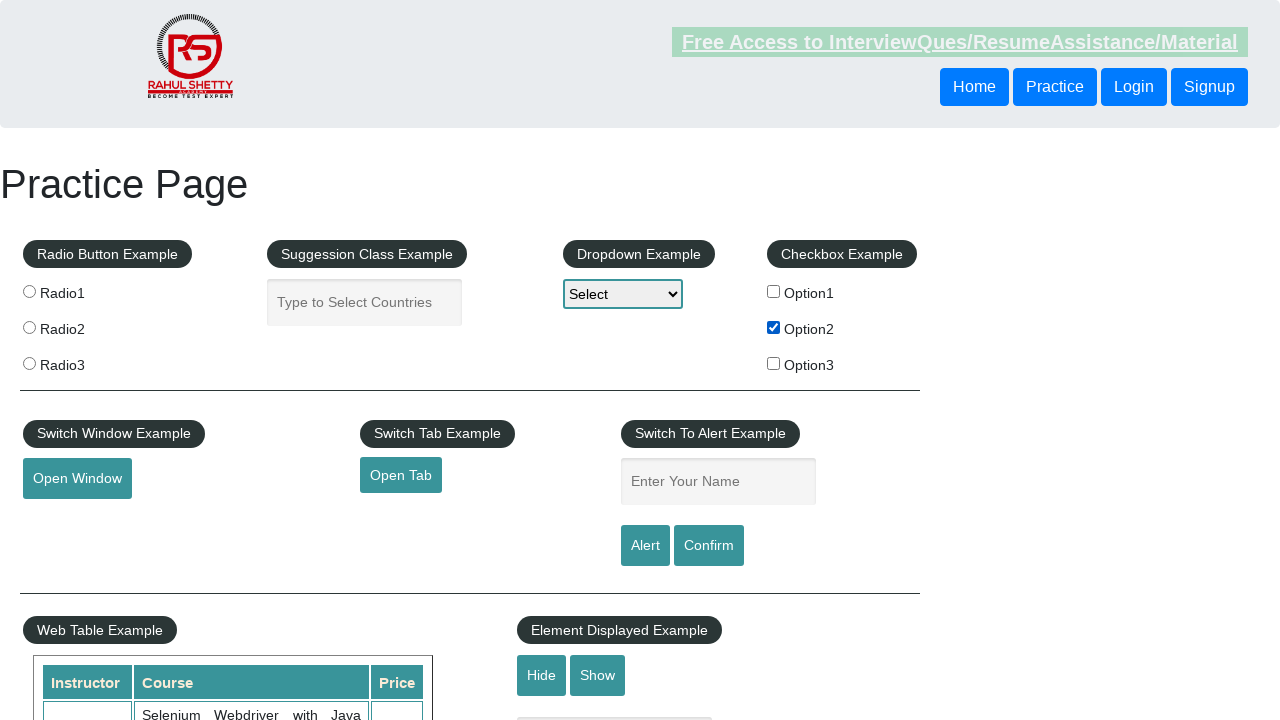

Retrieved checkbox label text: 'Option2'
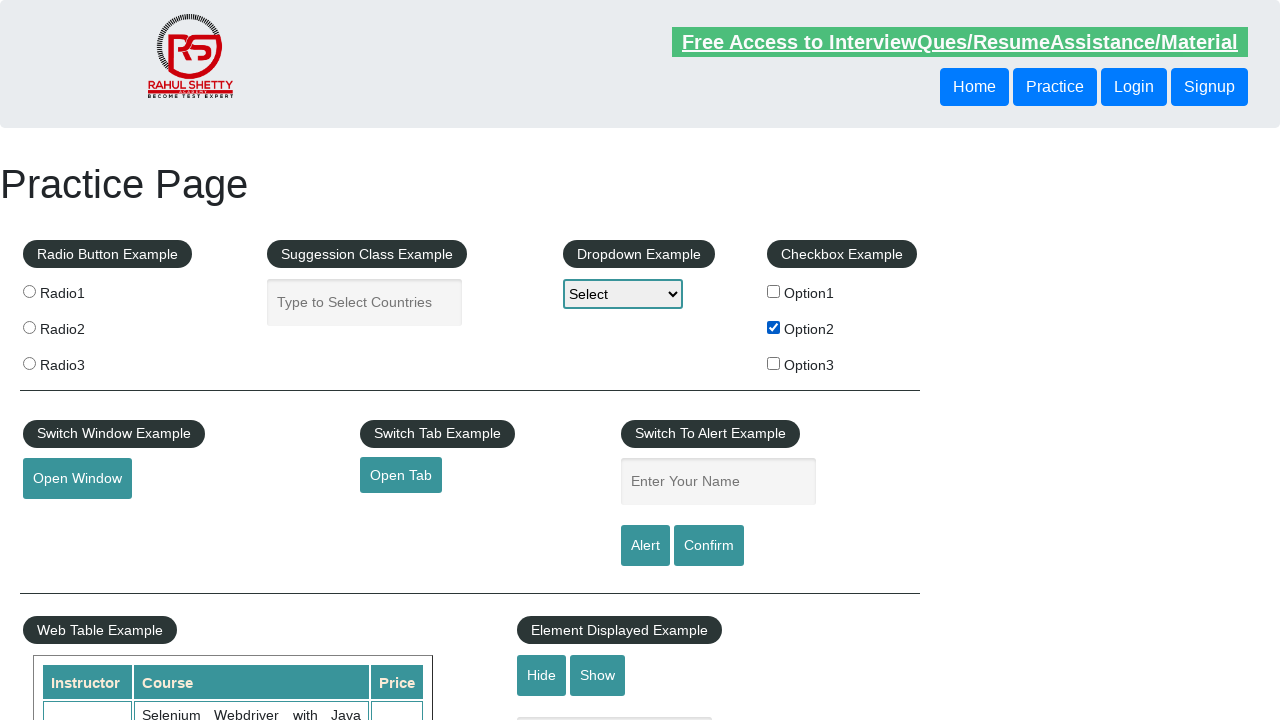

Selected 'Option2' from dropdown on #dropdown-class-example
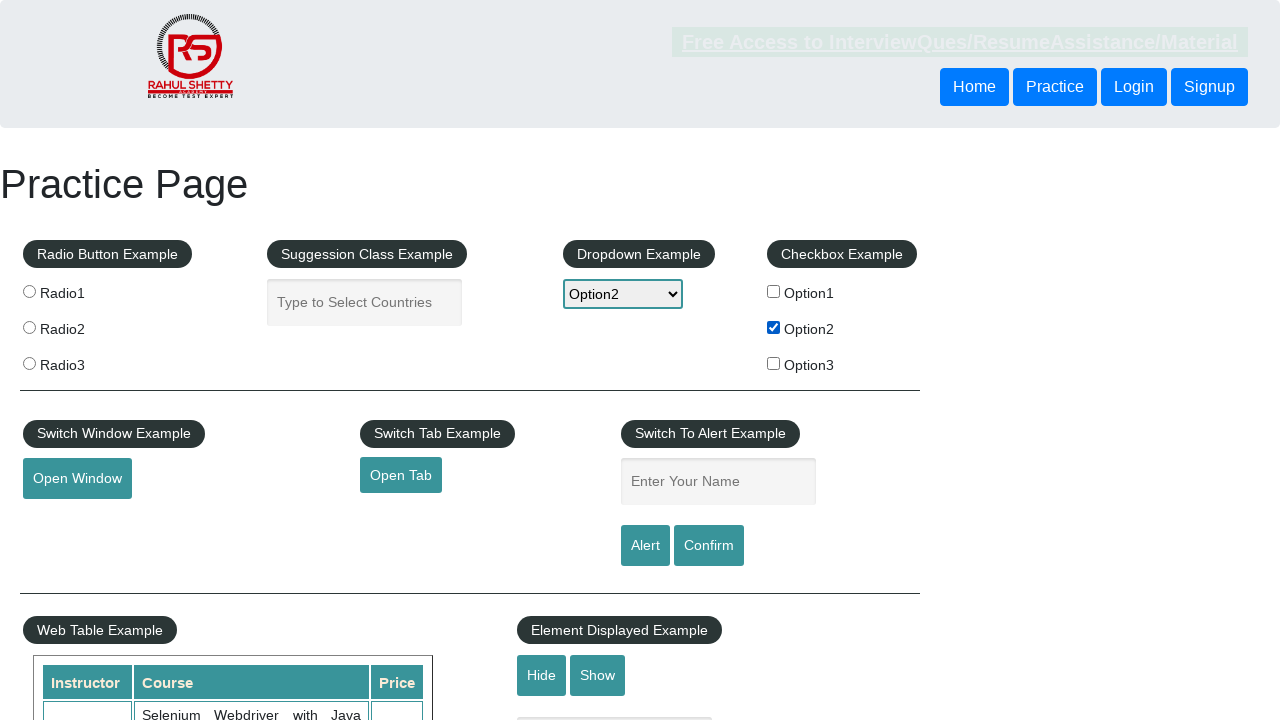

Entered 'Option2' in the name field on input[name='enter-name']
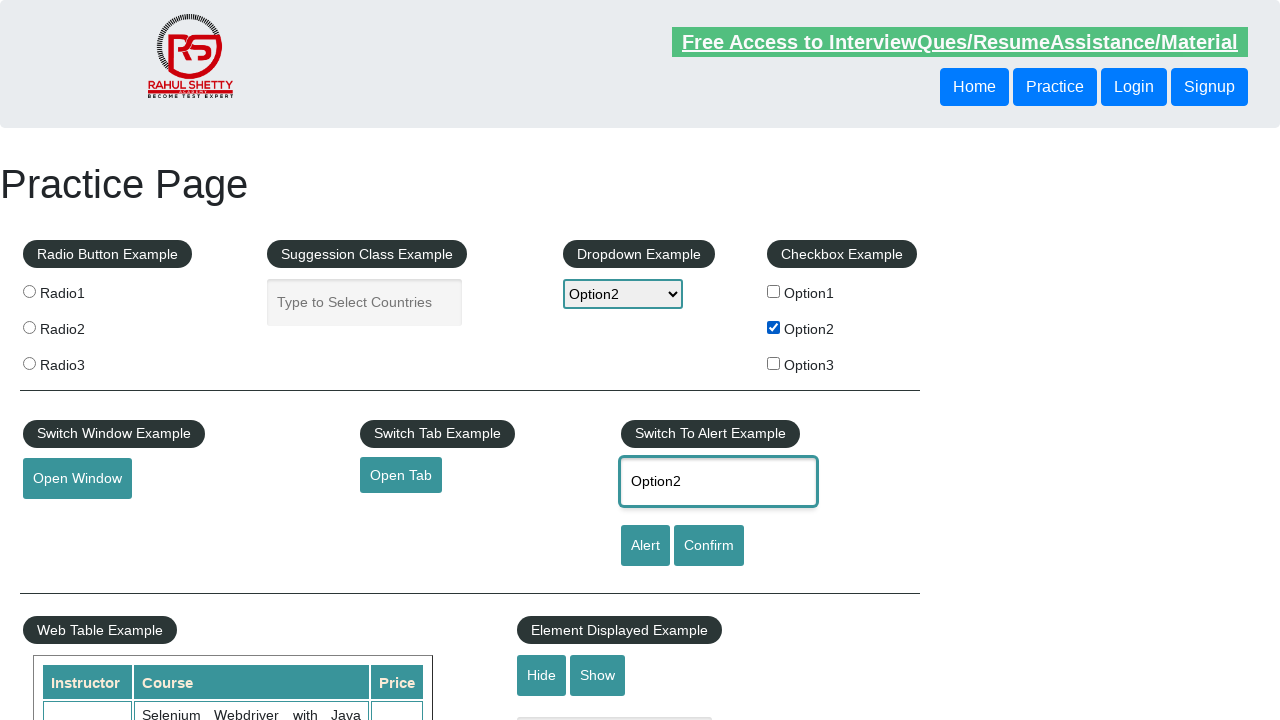

Clicked the alert button at (645, 546) on #alertbtn
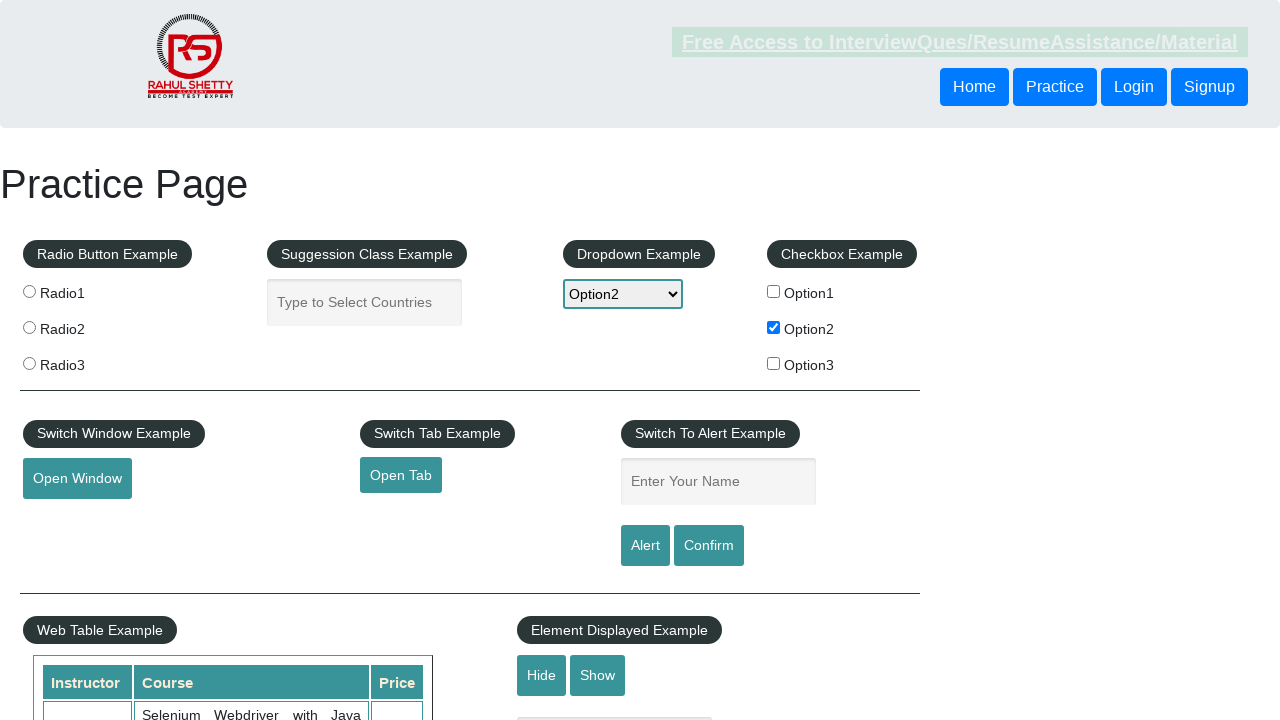

Retrieved alert text: ''
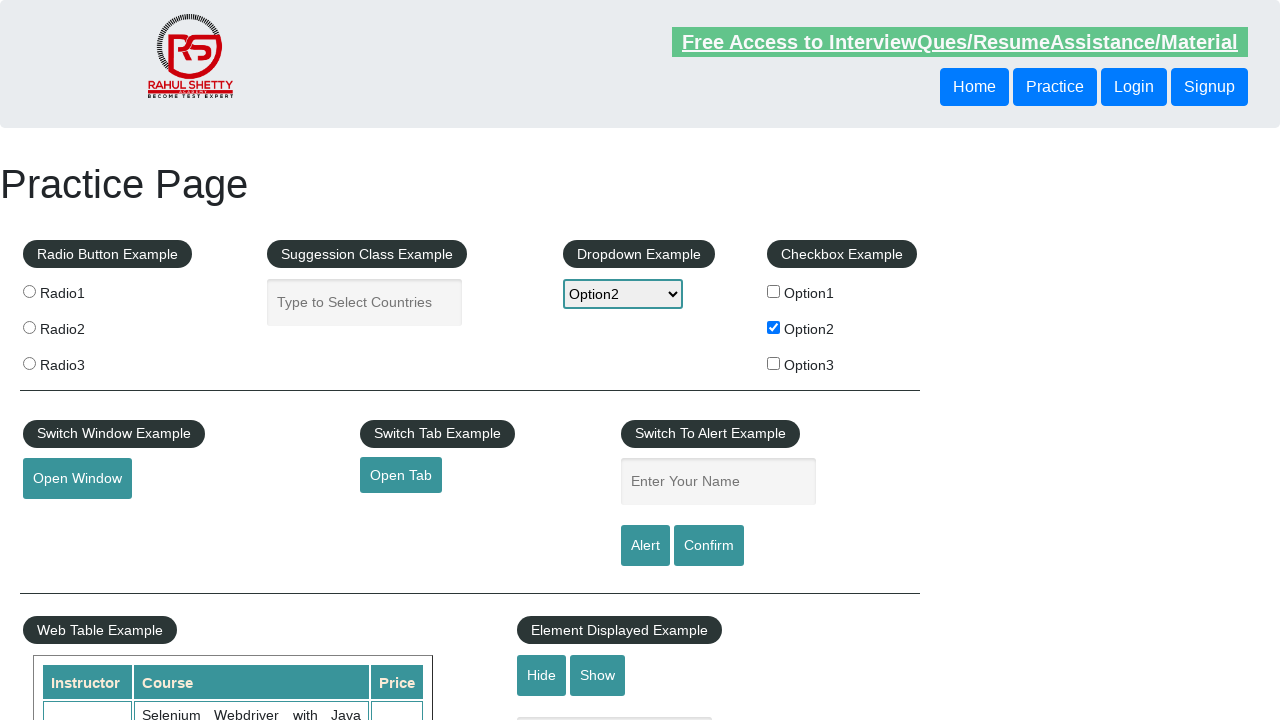

Set up dialog event handler to accept alerts
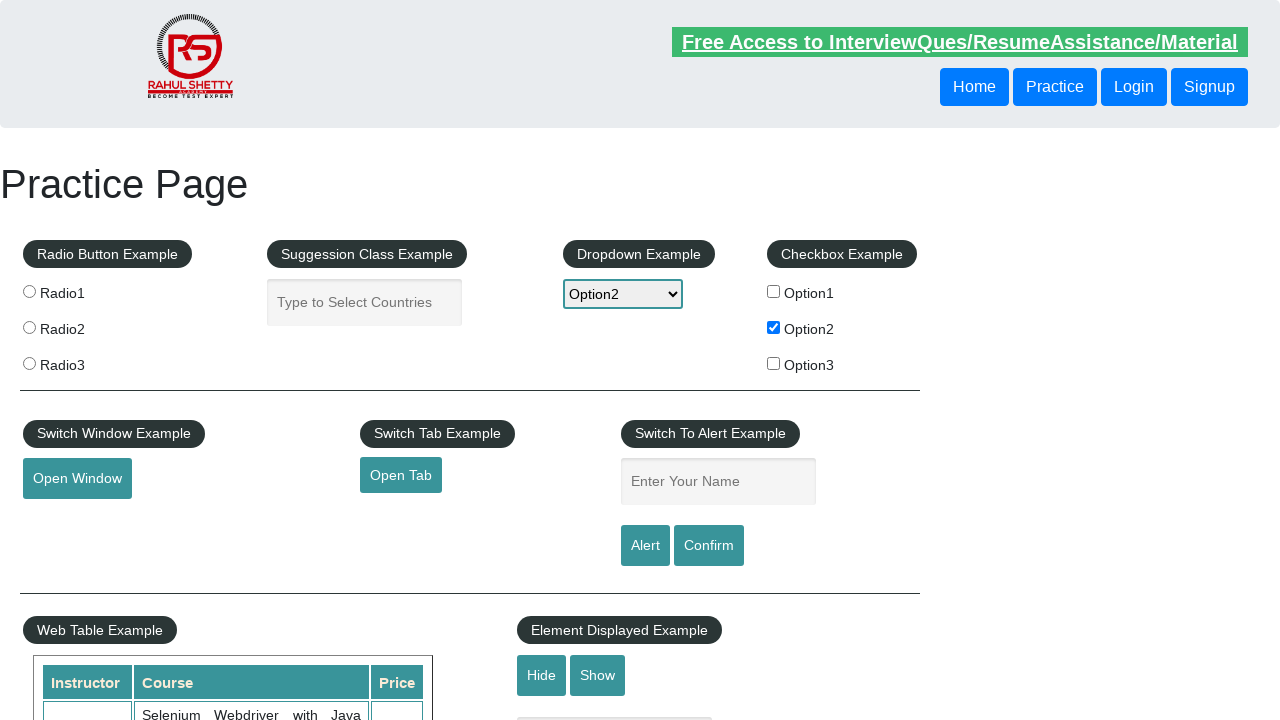

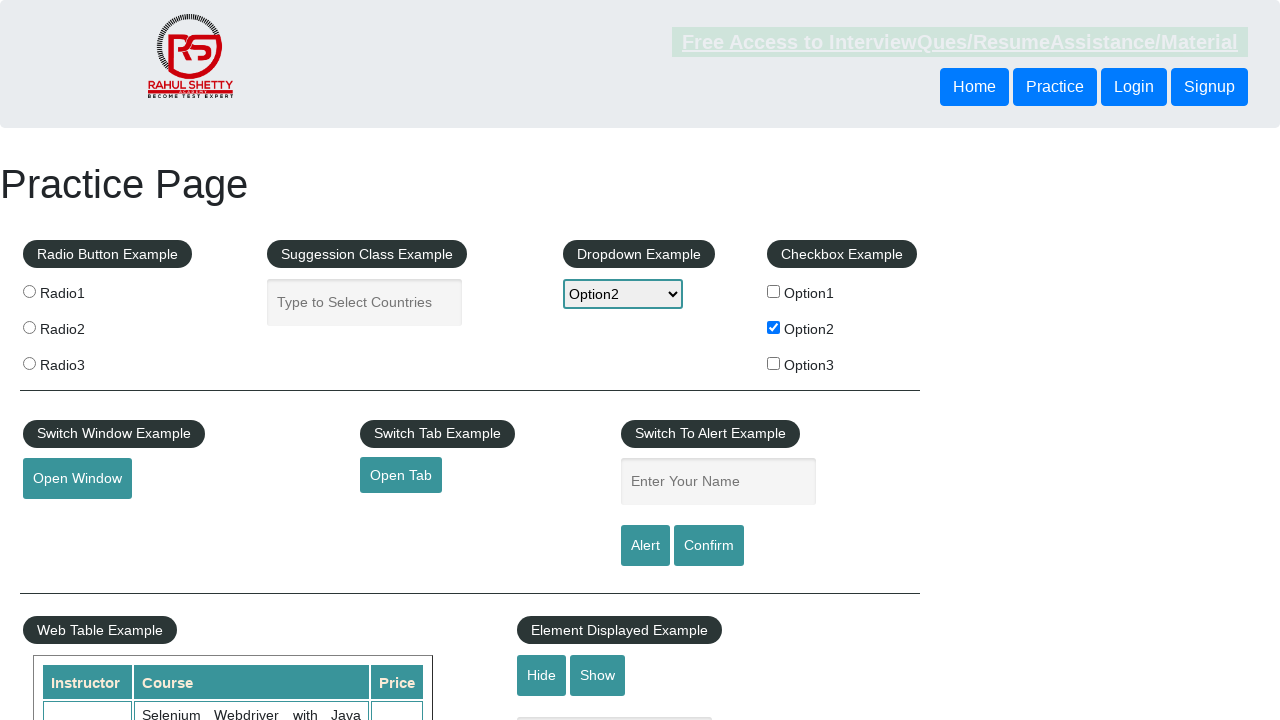